Tests the dark/light mode toggle functionality on GeeksforGeeks by clicking the theme toggle button and verifying the mode indicator text changes.

Starting URL: https://www.geeksforgeeks.org/

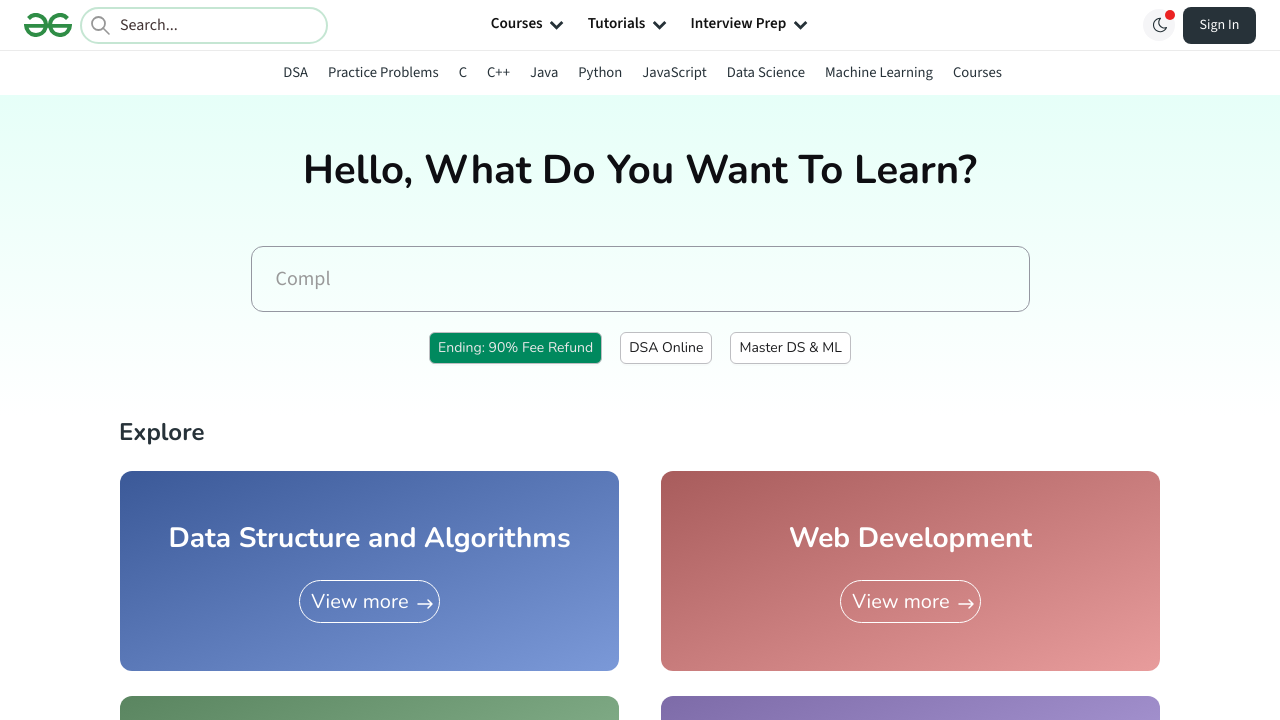

Waited for page to fully load (domcontentloaded)
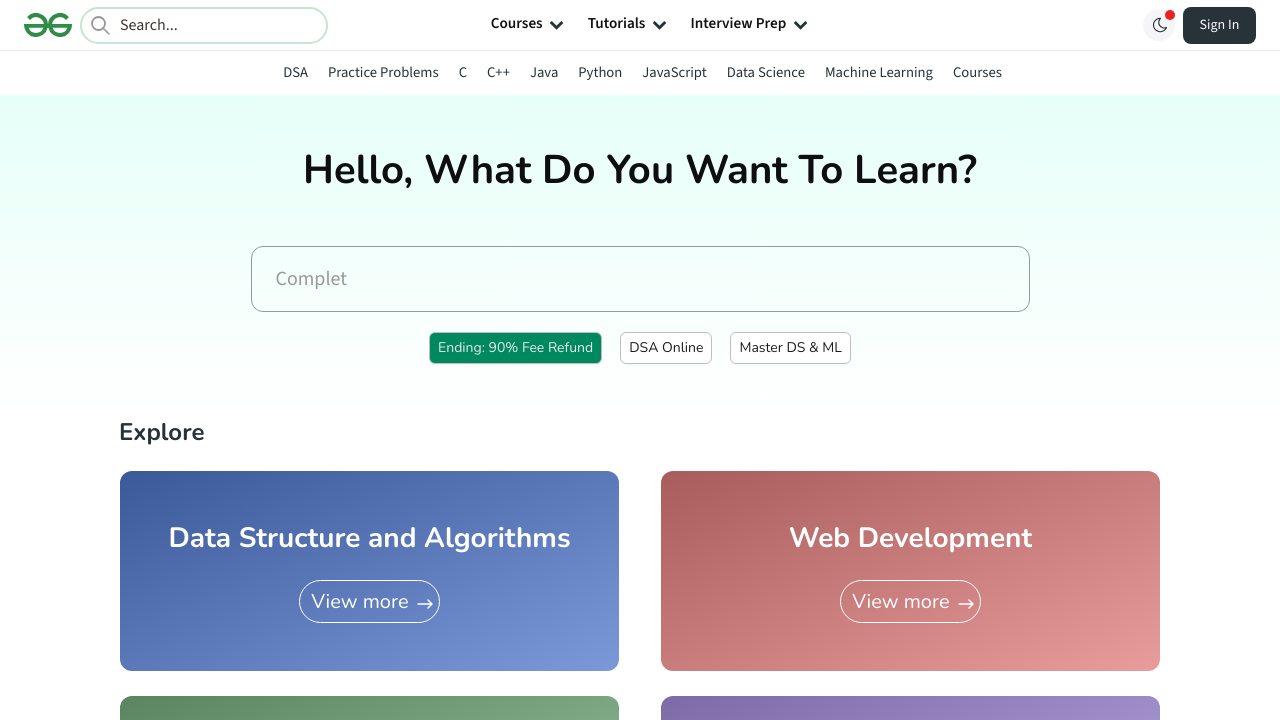

Located theme toggle button
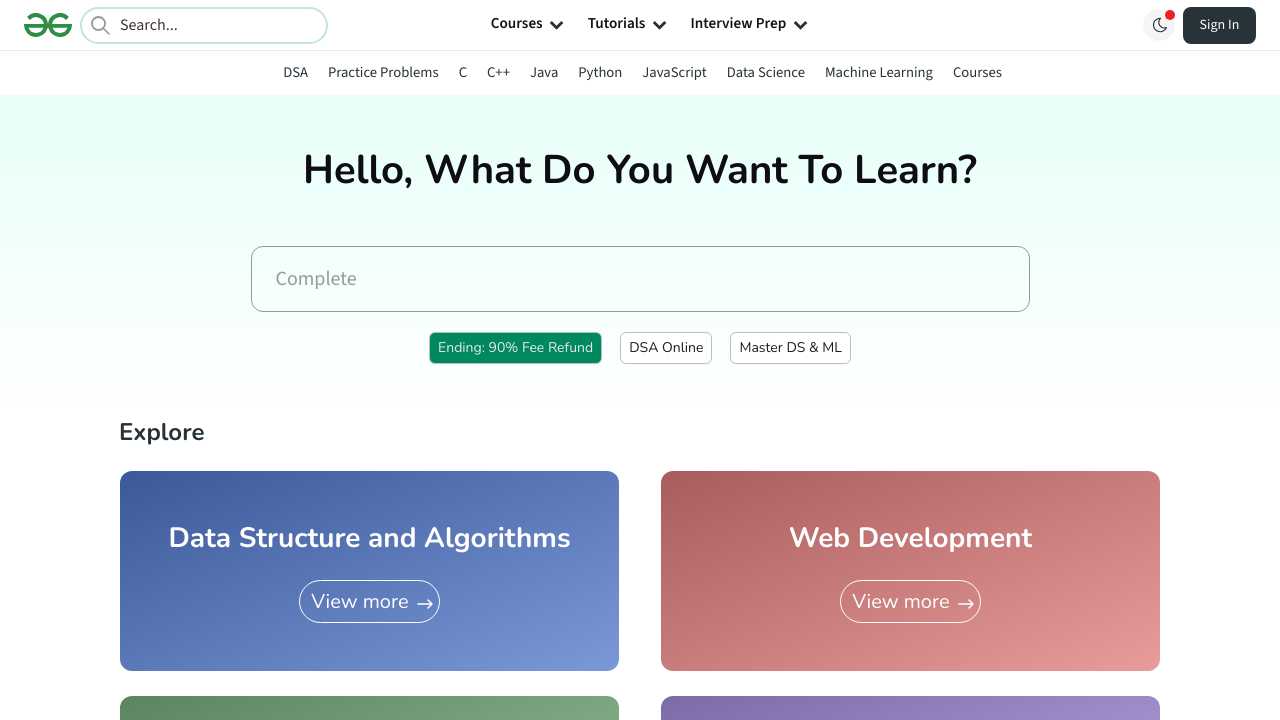

Waited for theme toggle button to become visible
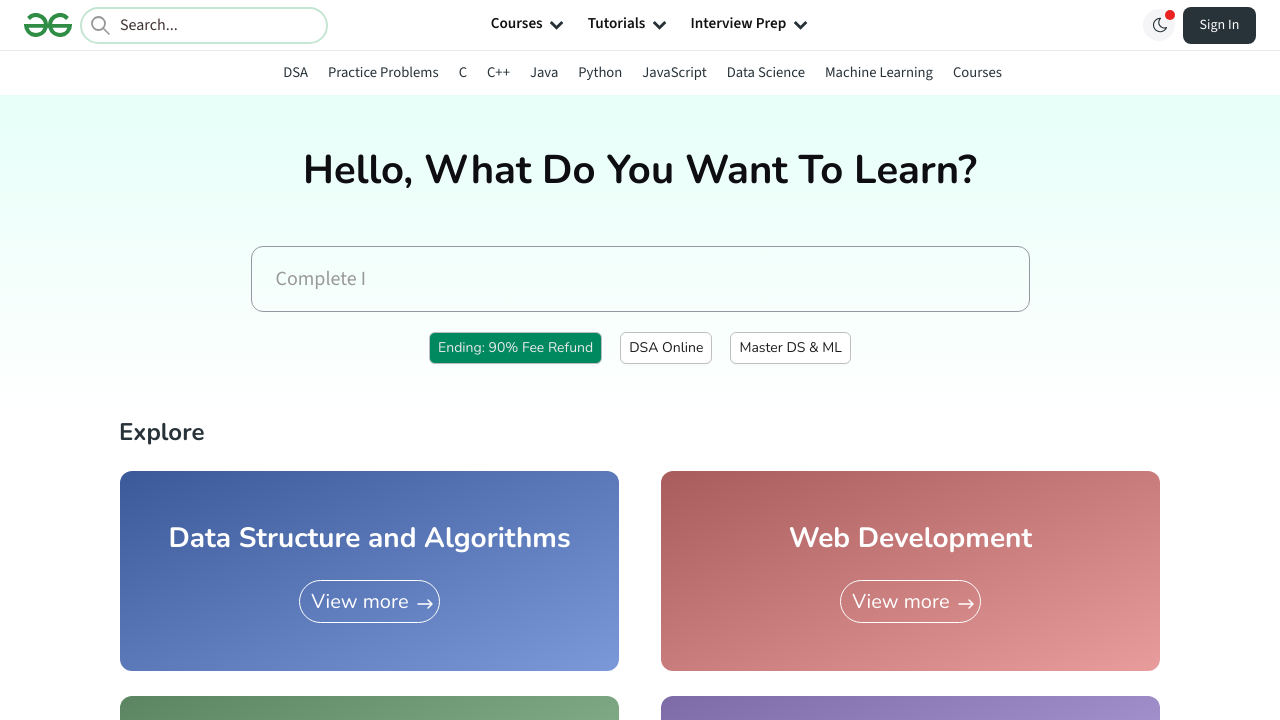

Located mode indicator element
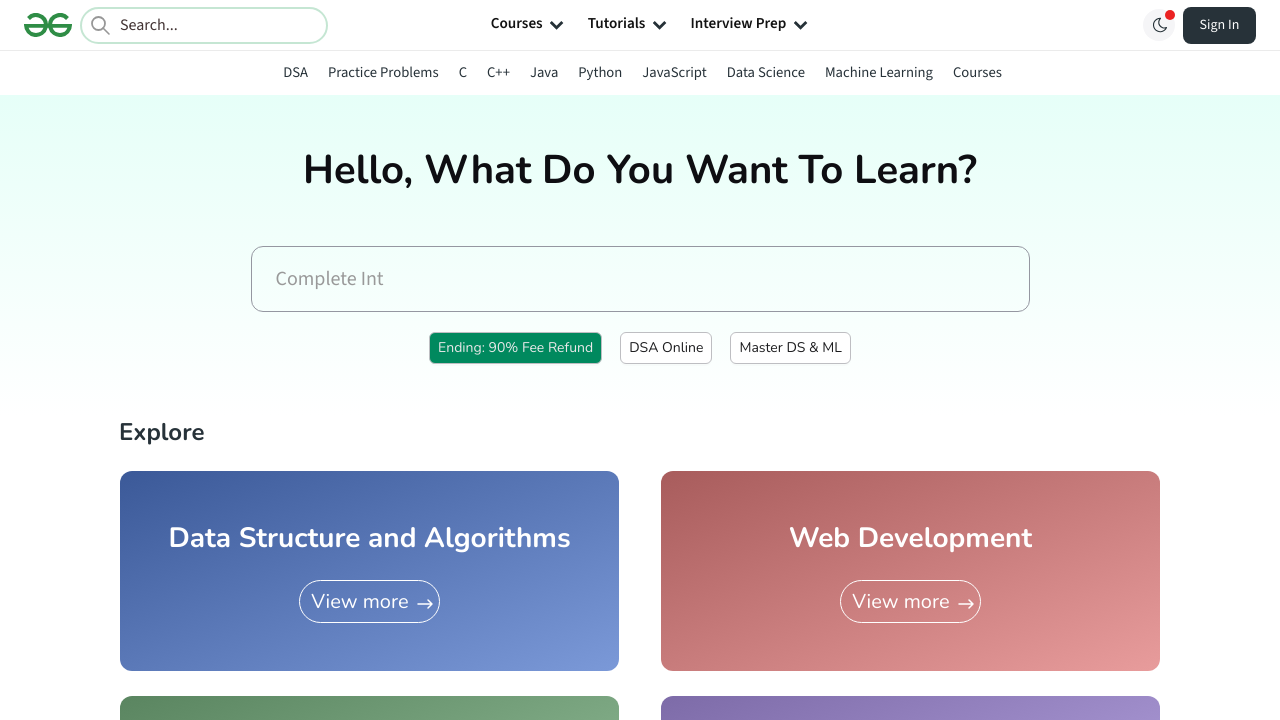

Retrieved initial mode text: 'Switch to Dark Mode'
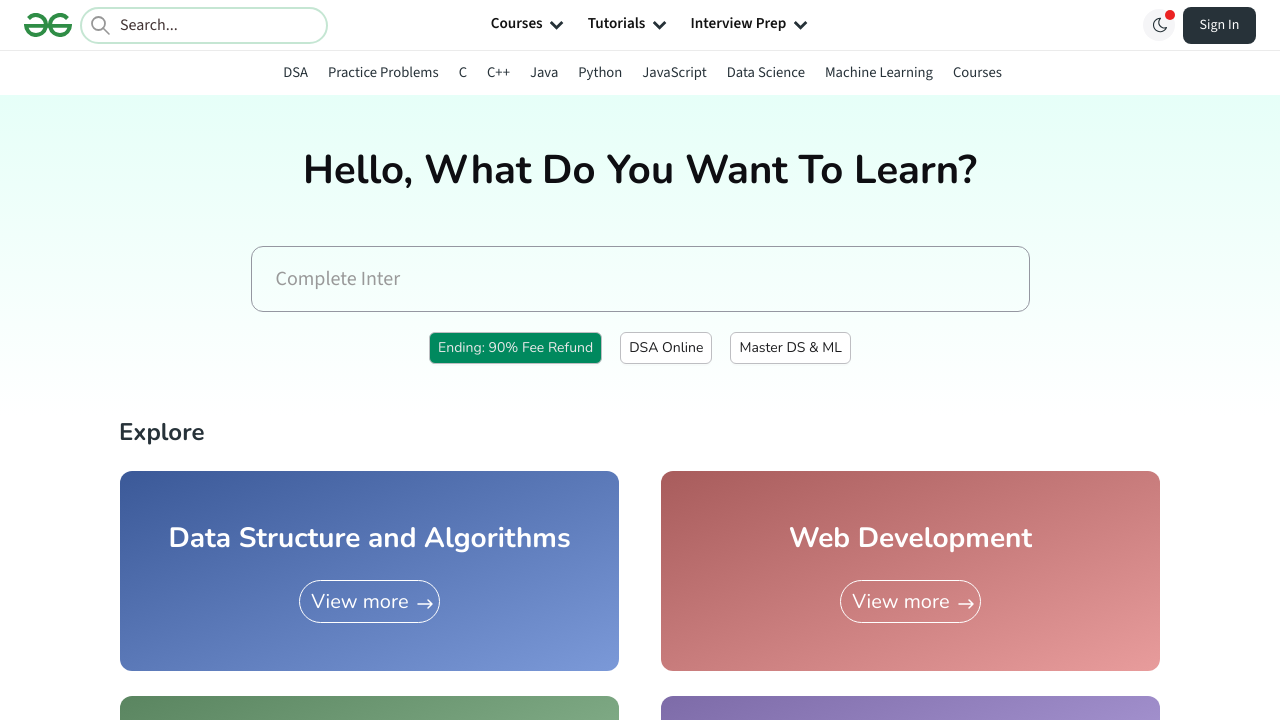

Clicked theme toggle button to switch mode at (1159, 25) on xpath=//*[@id='topMainHeader']//button[contains(@aria-label, 'Toggle GFG Theme')
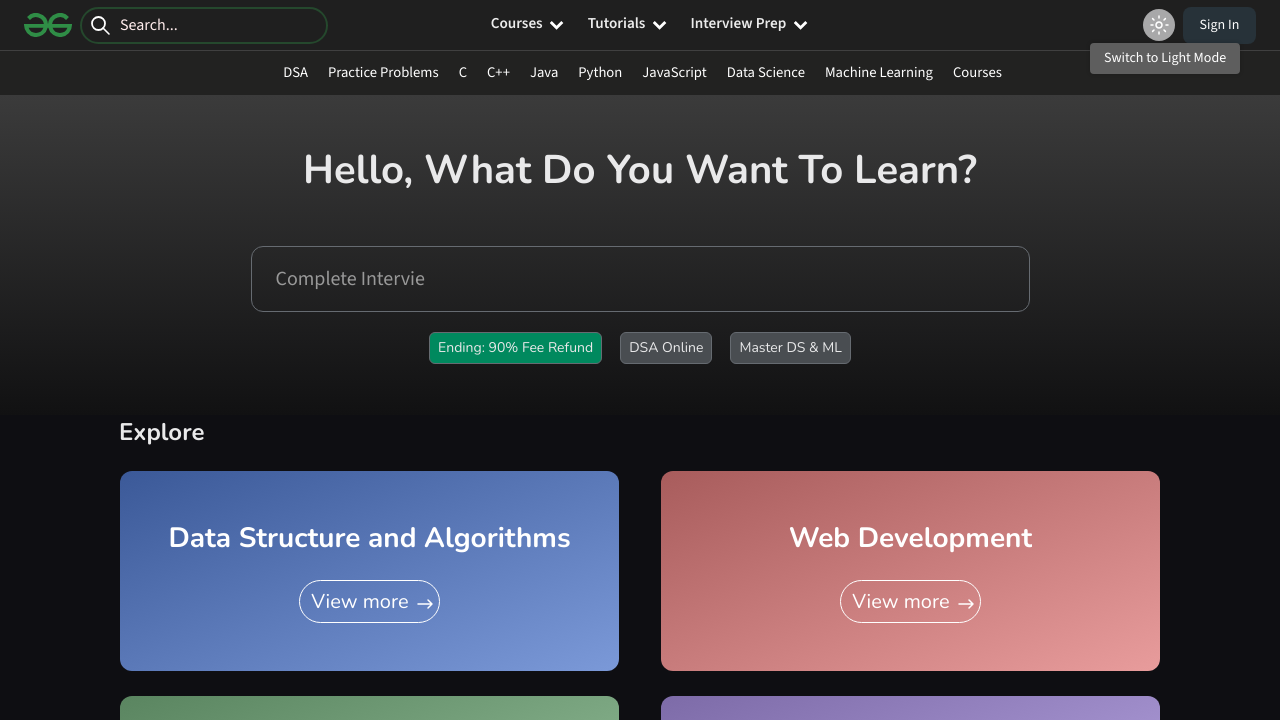

Waited 1000ms for mode to change
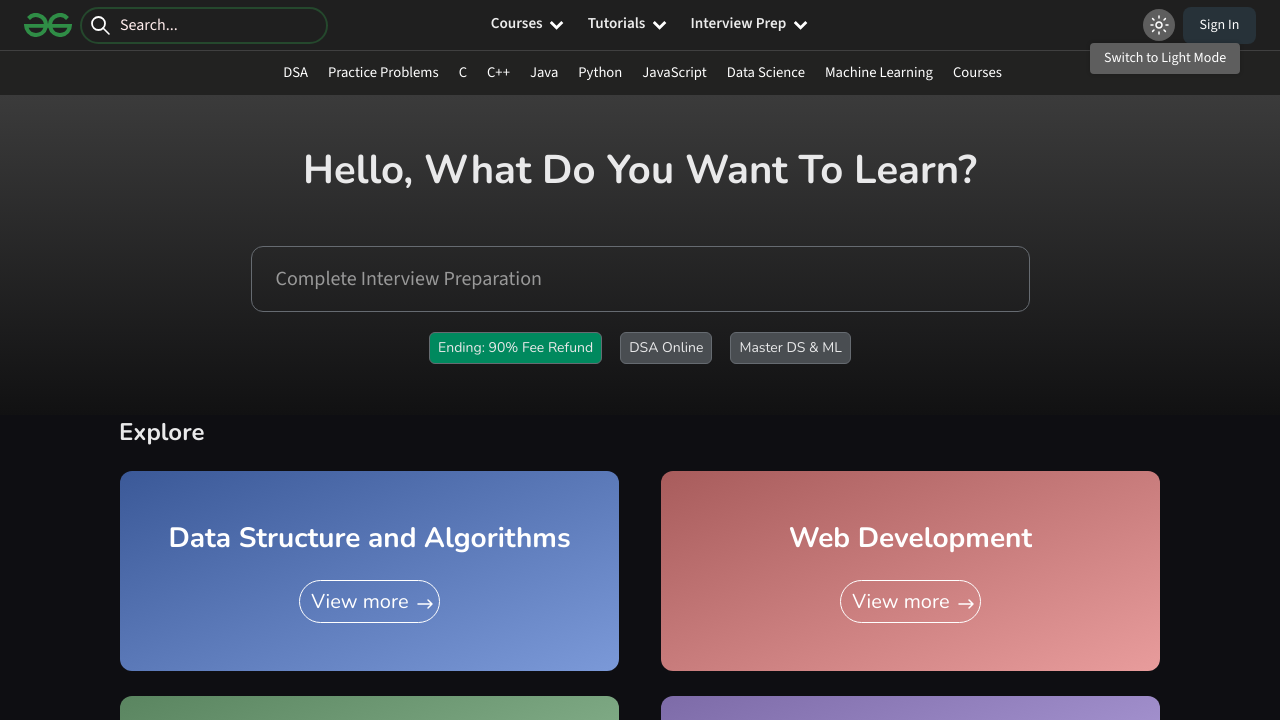

Retrieved toggled mode text: 'Switch to Light Mode'
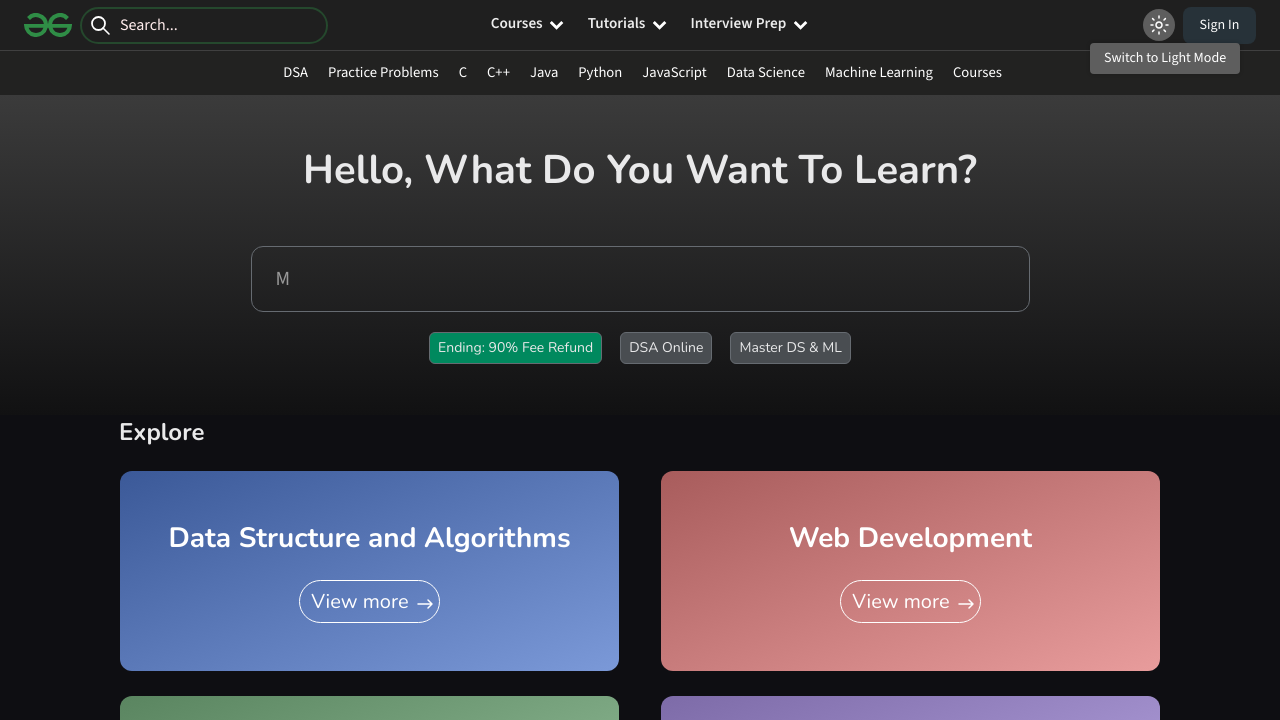

Asserted that mode text changed after toggle
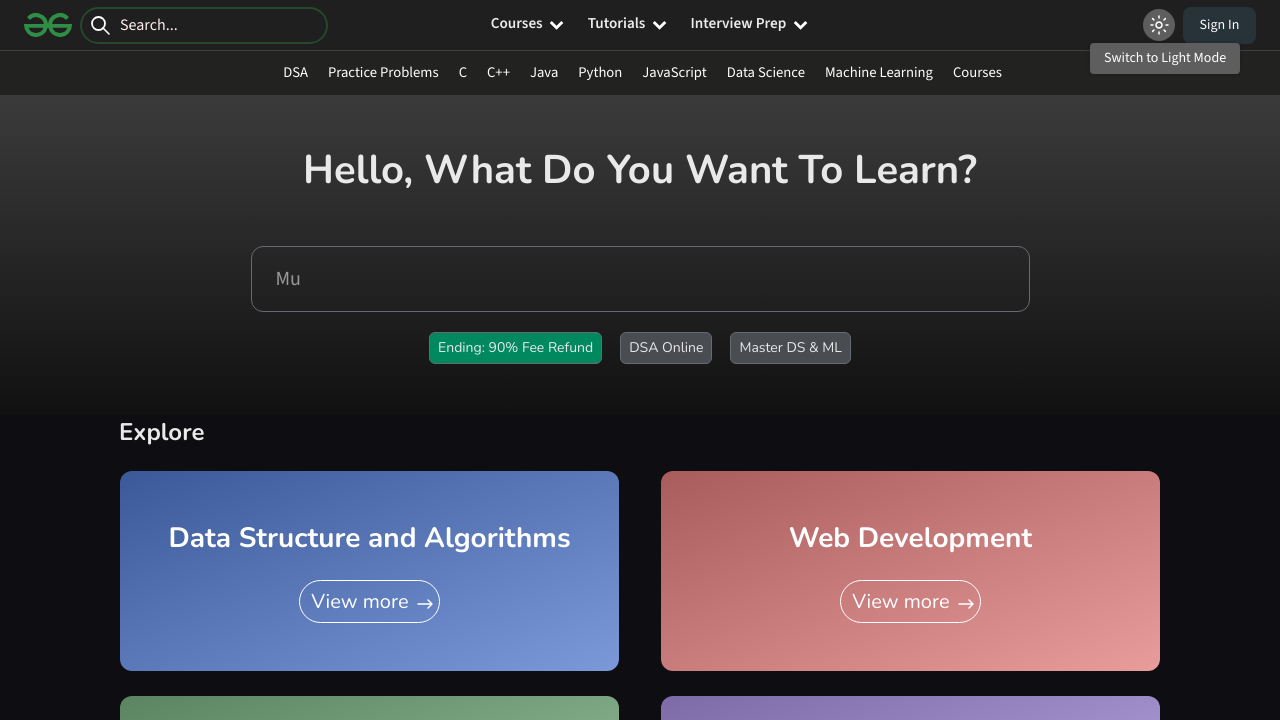

Clicked theme toggle button again to switch back at (1159, 25) on xpath=//*[@id='topMainHeader']//button[contains(@aria-label, 'Toggle GFG Theme')
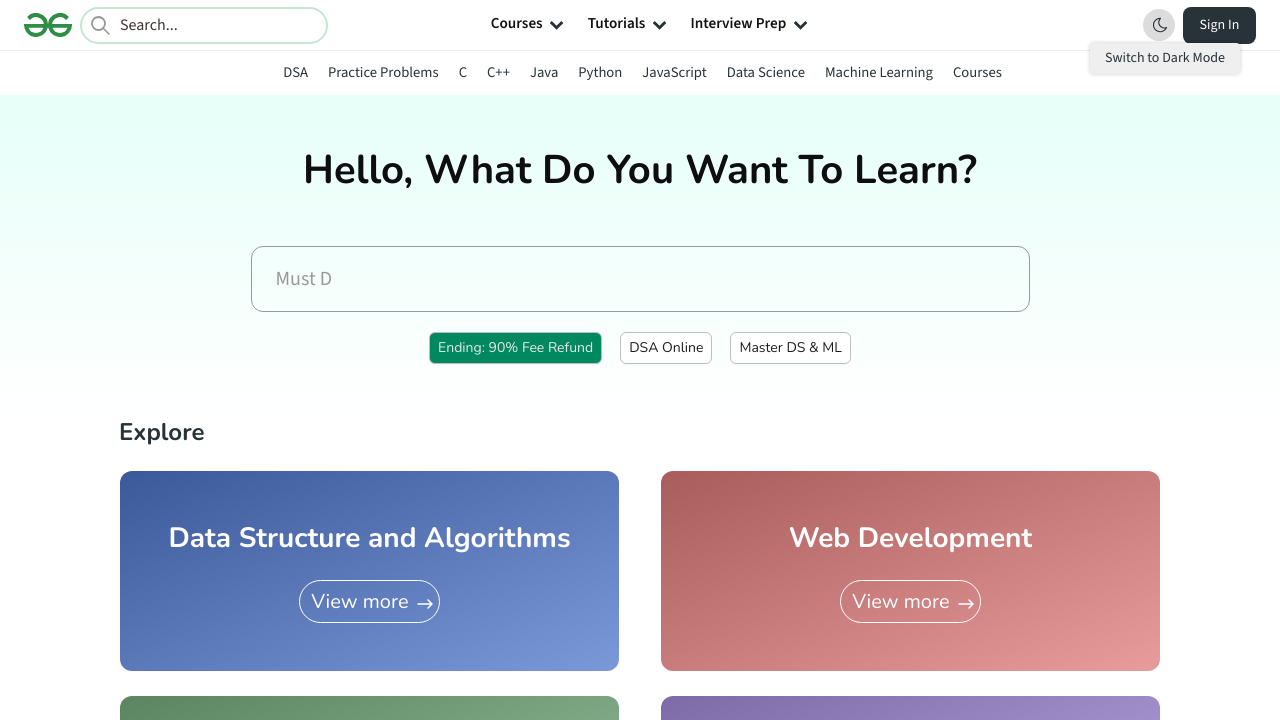

Waited 1000ms for mode to change back to original
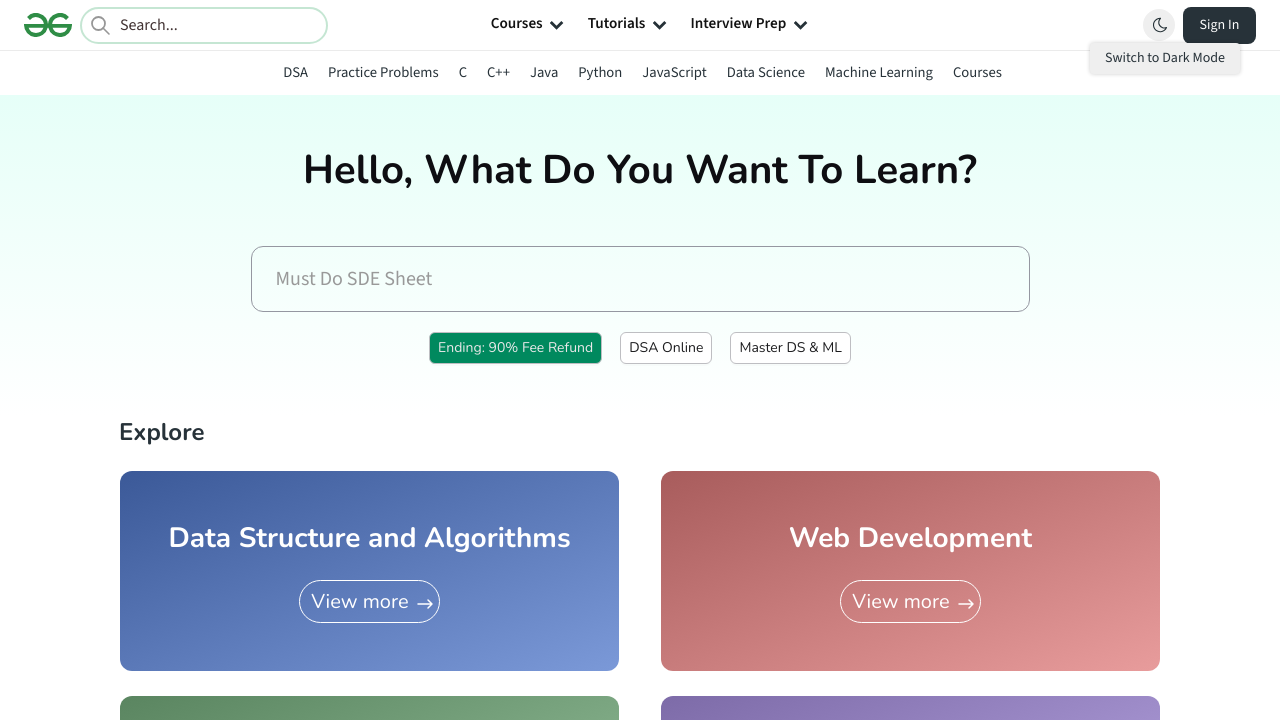

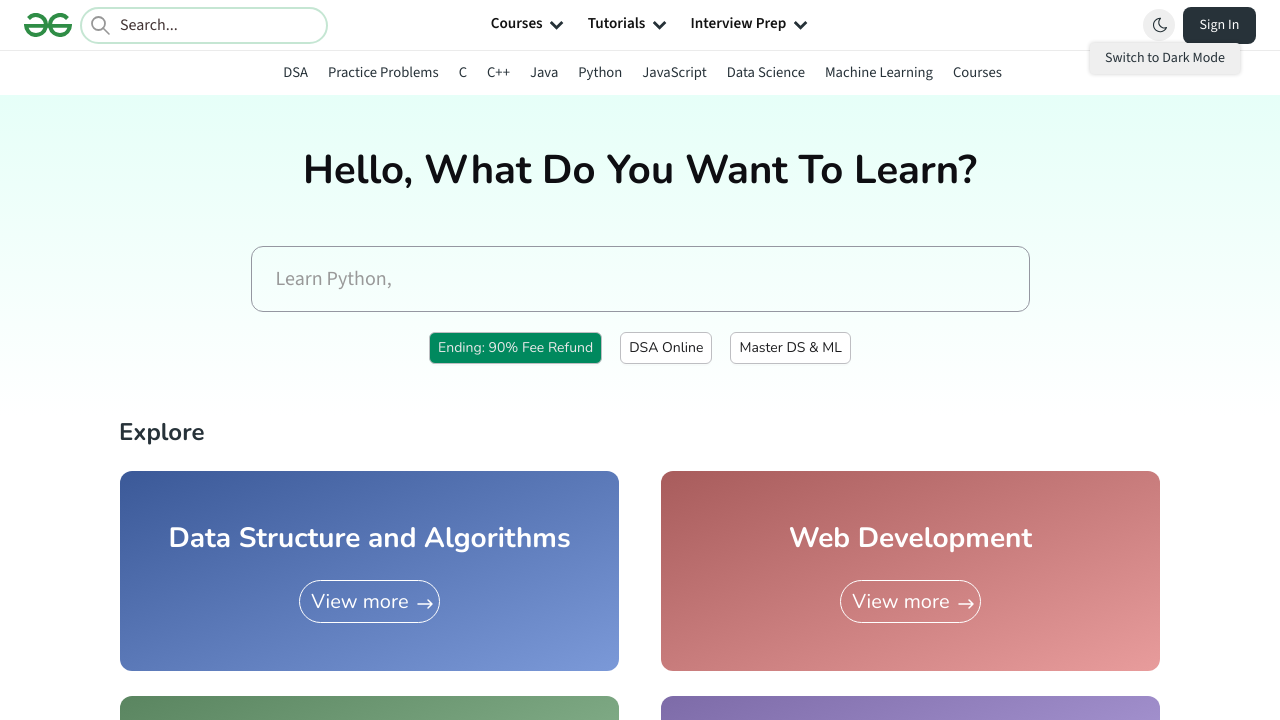